Tests sorting the Email column in ascending order by clicking the column header and verifying the email values are sorted

Starting URL: http://the-internet.herokuapp.com/tables

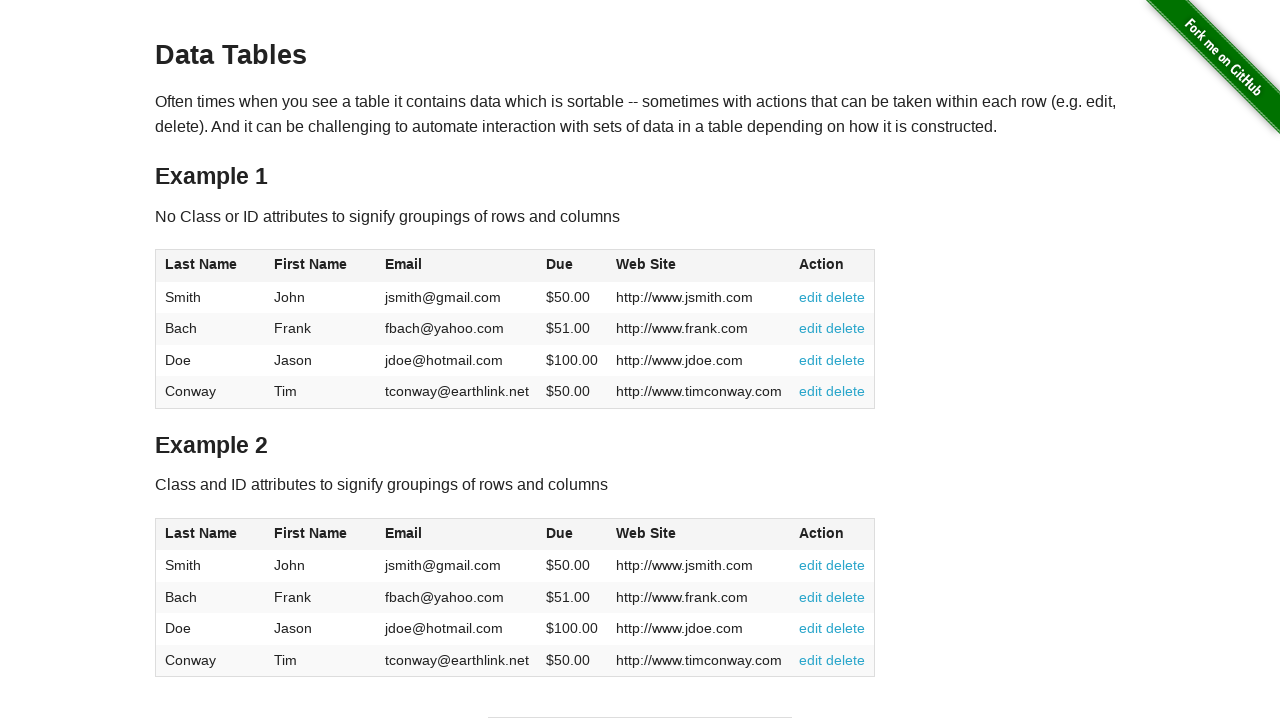

Clicked Email column header to sort ascending at (457, 266) on #table1 thead tr th:nth-of-type(3)
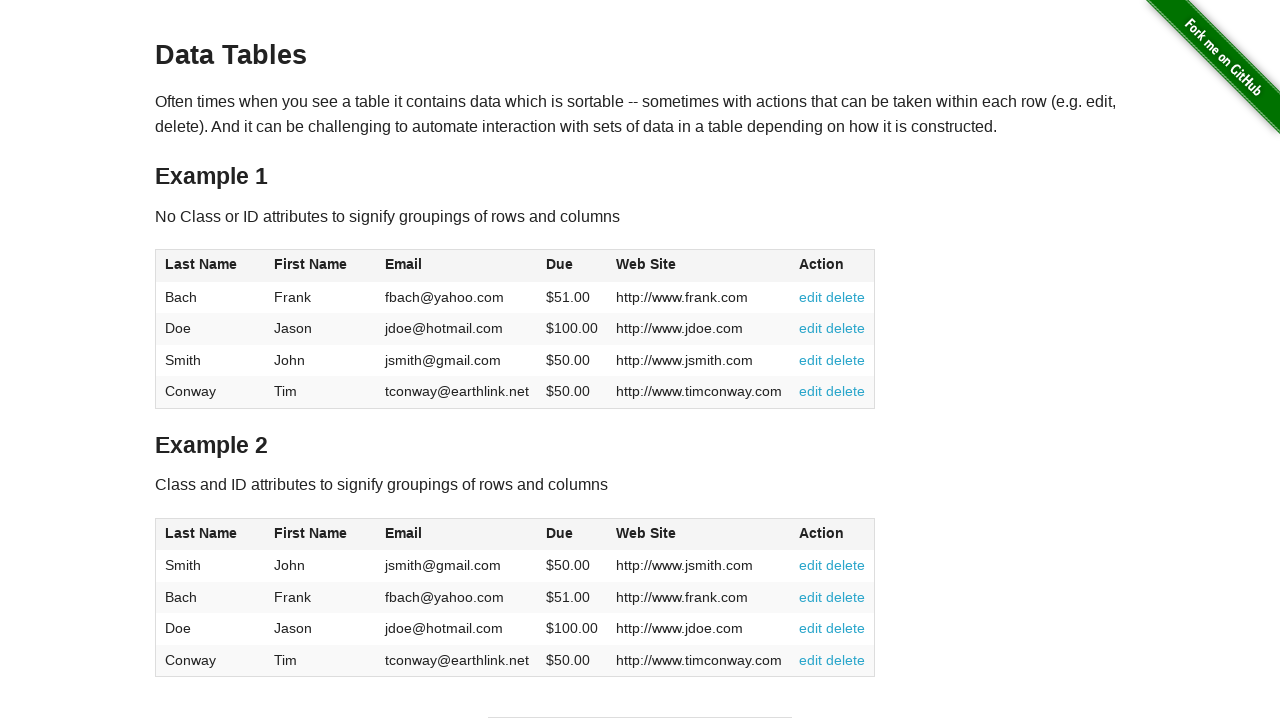

Table sorted by Email column and email values are present
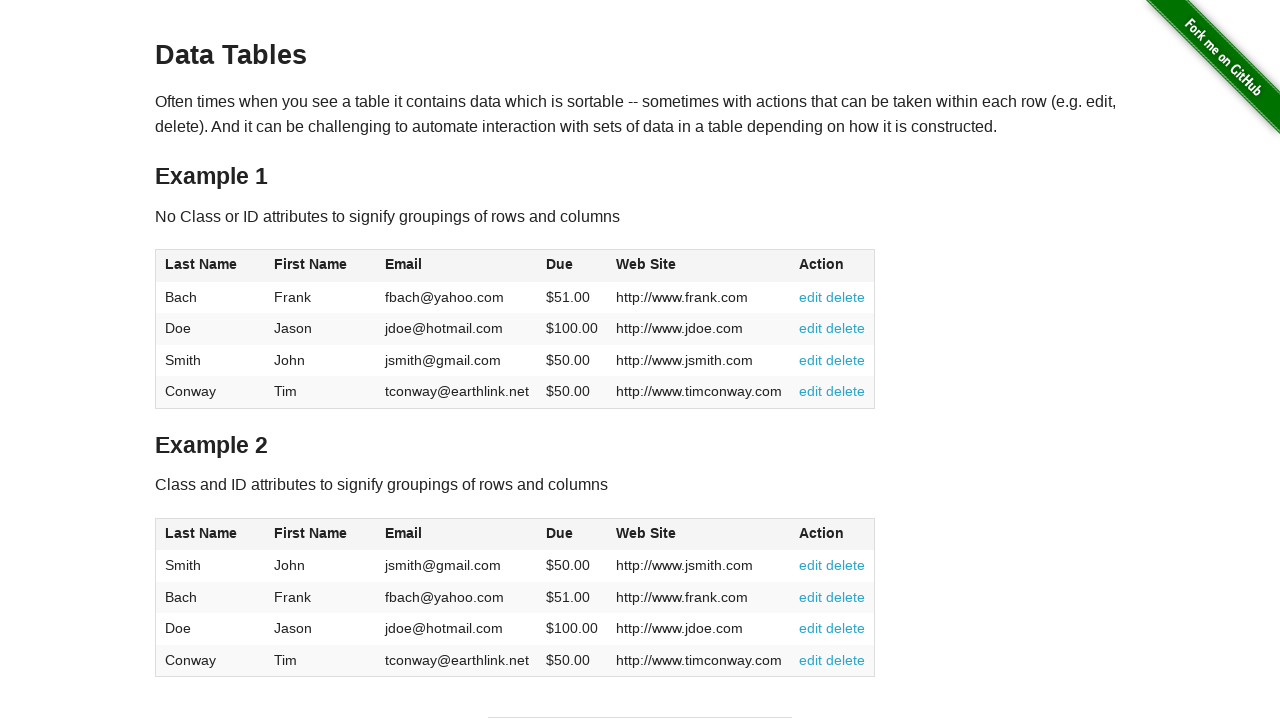

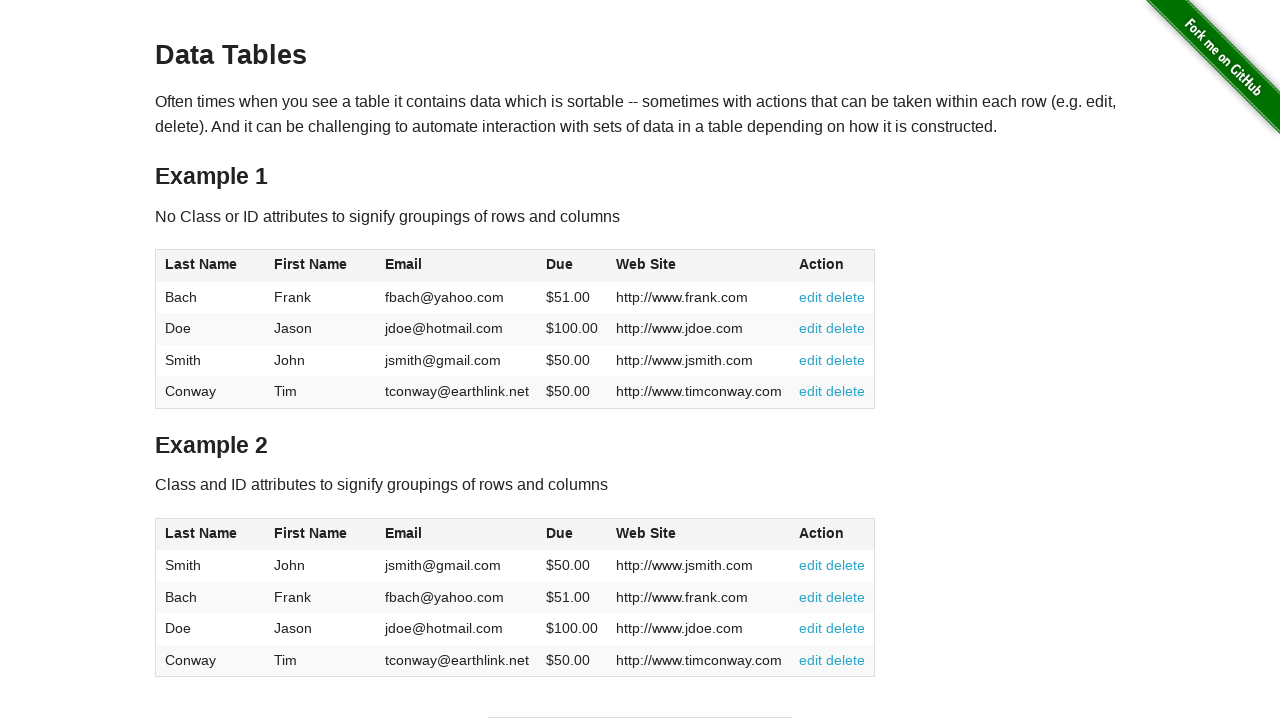